Tests various input field interactions including typing text, appending text, clearing fields, checking if fields are disabled, using tab key navigation, and interacting with autocomplete fields

Starting URL: https://www.leafground.com/input.xhtml

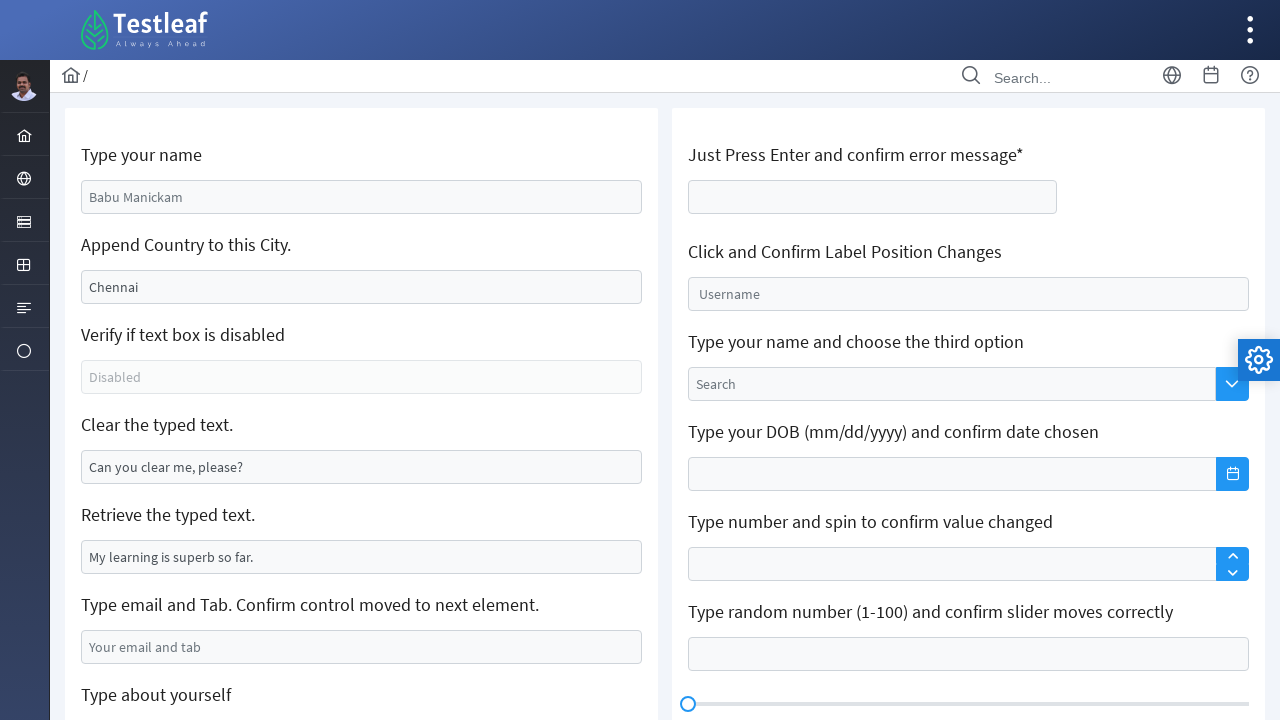

Filled name field with 'Monisha Shanmugam' on #j_idt88\:name
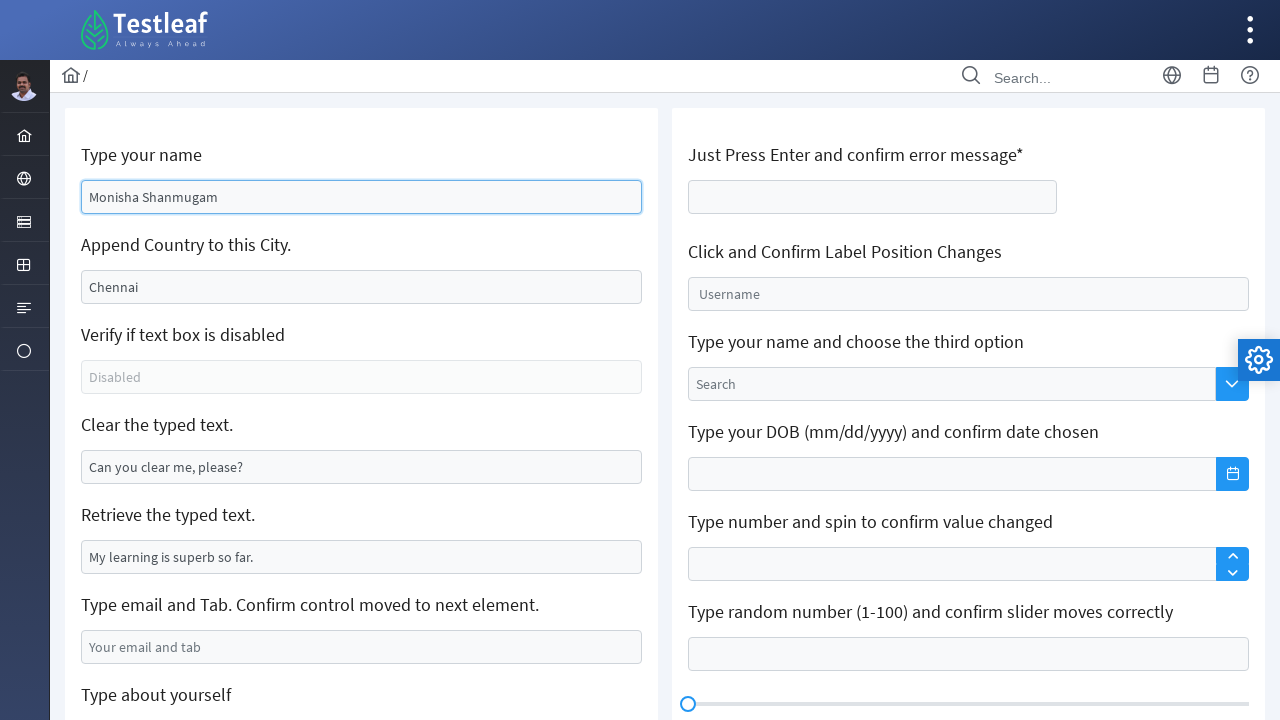

Appended text ' , India.' to field on #j_idt88\:j_idt91
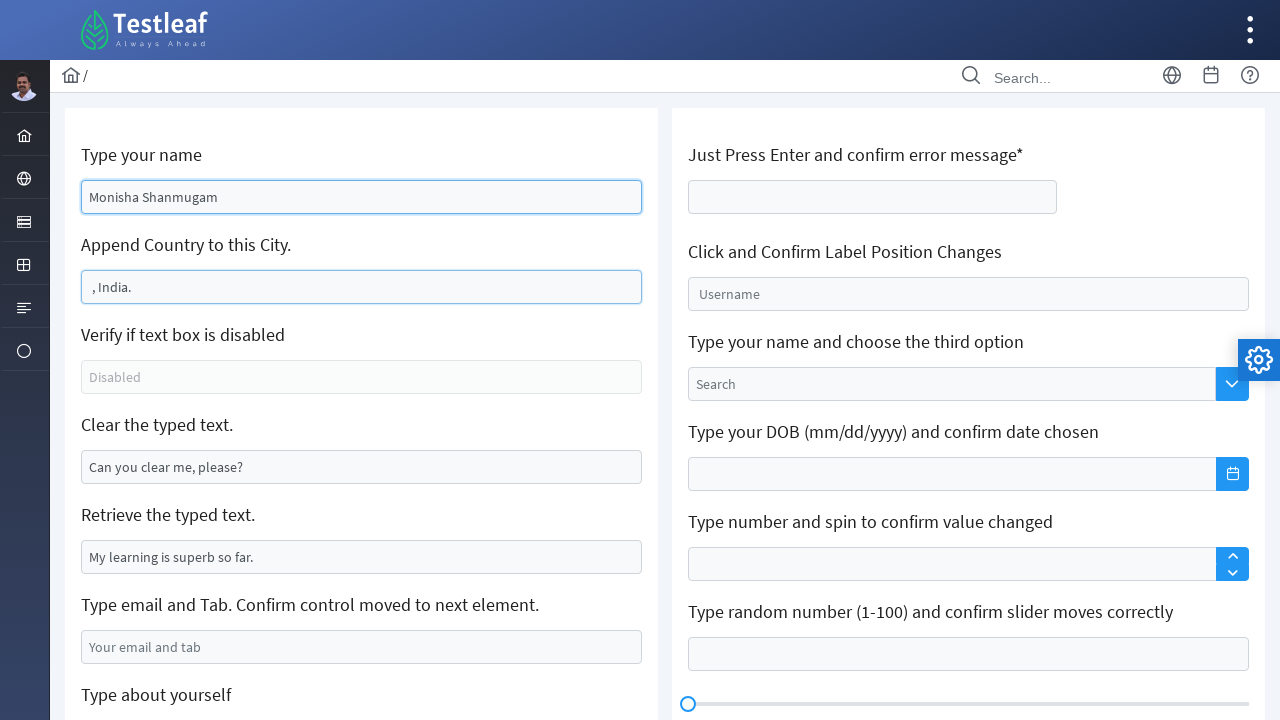

Checked if field is enabled/disabled
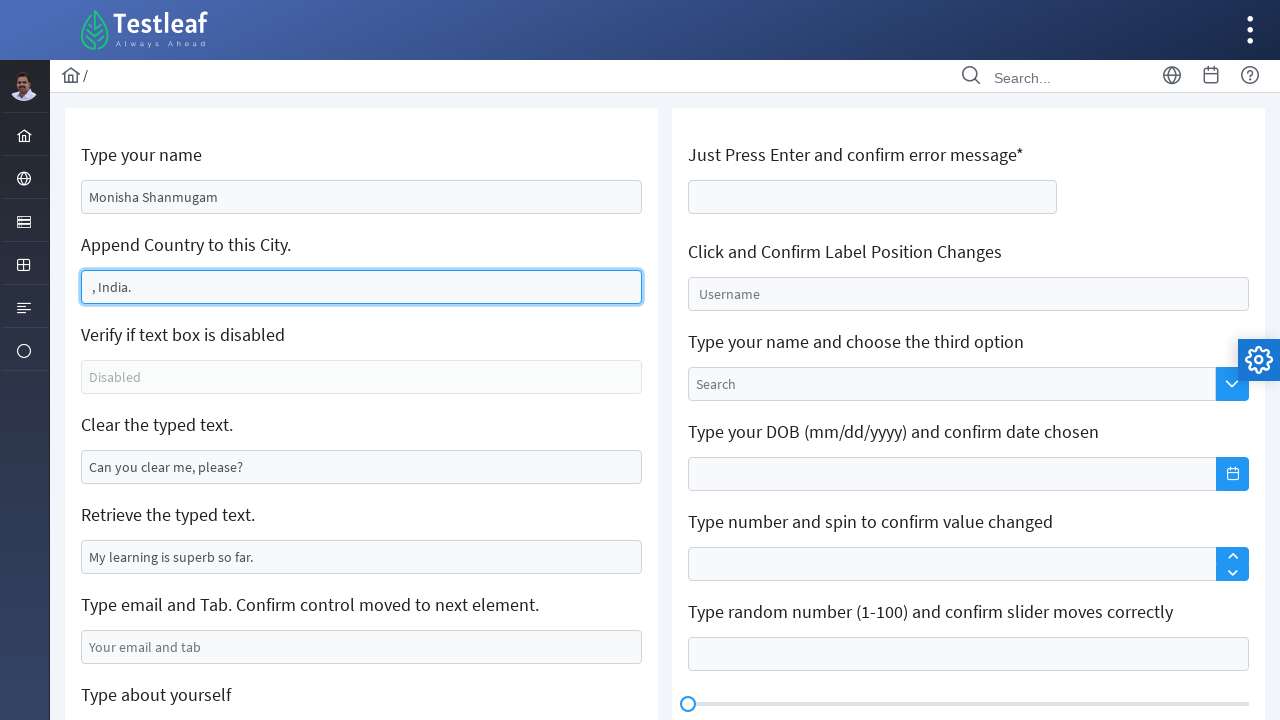

Cleared text field on #j_idt88\:j_idt95
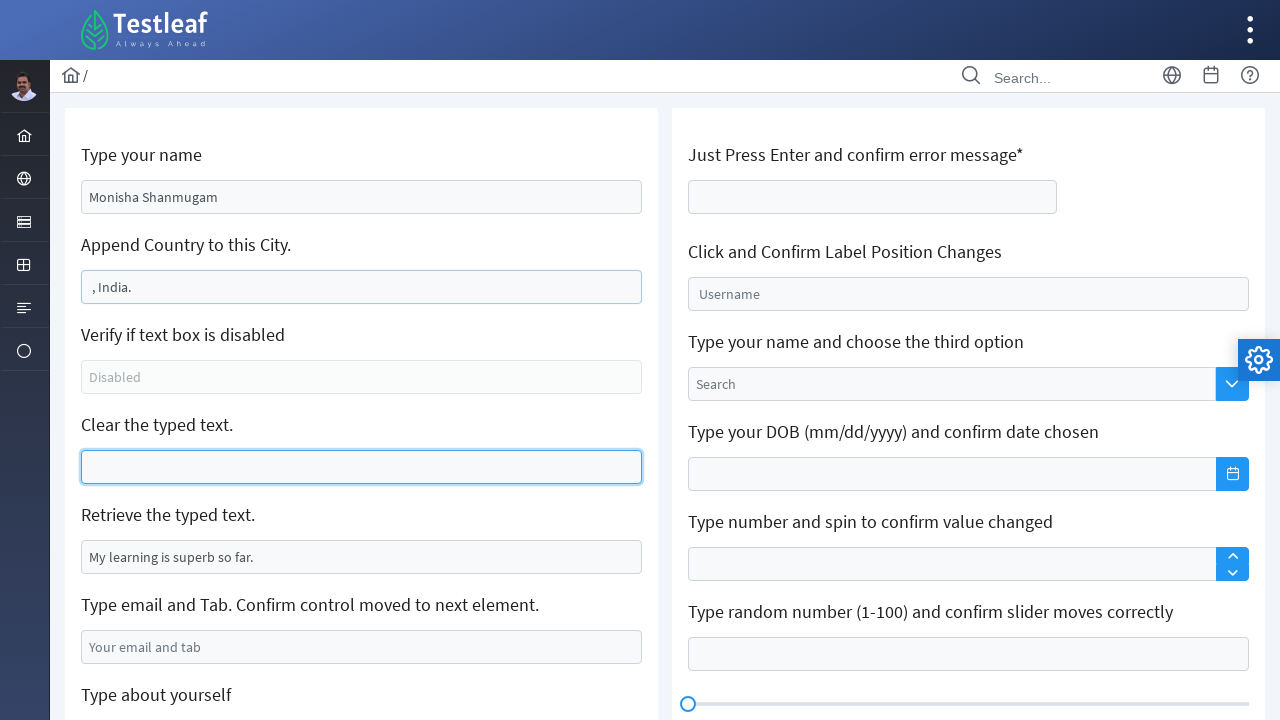

Retrieved value from field
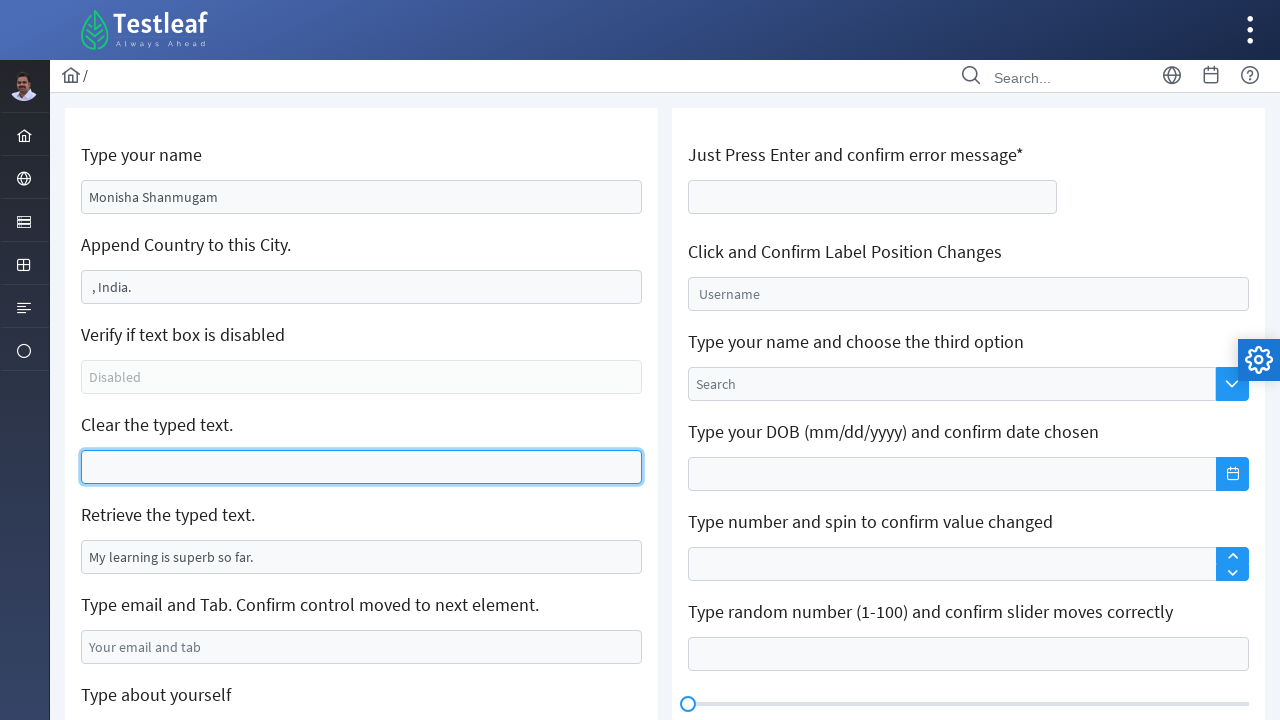

Filled email field with 'xyz@abc.com' on #j_idt88\:j_idt99
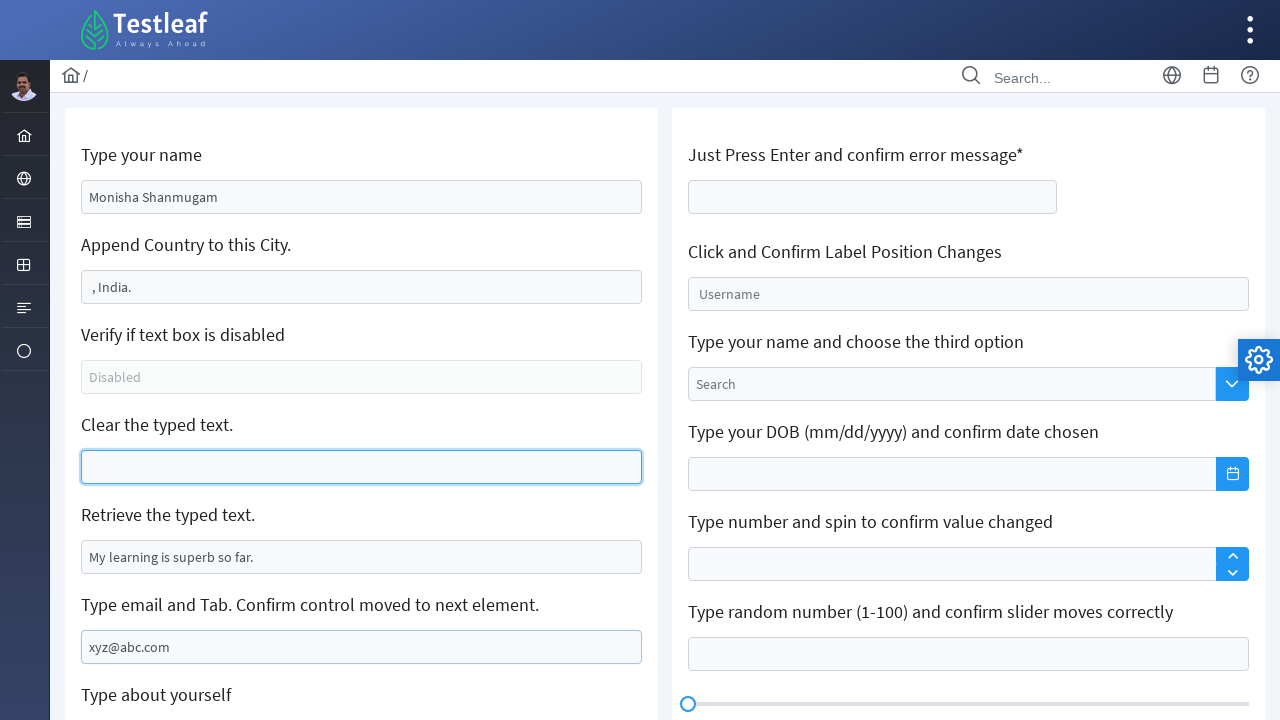

Pressed Tab key to navigate to next field
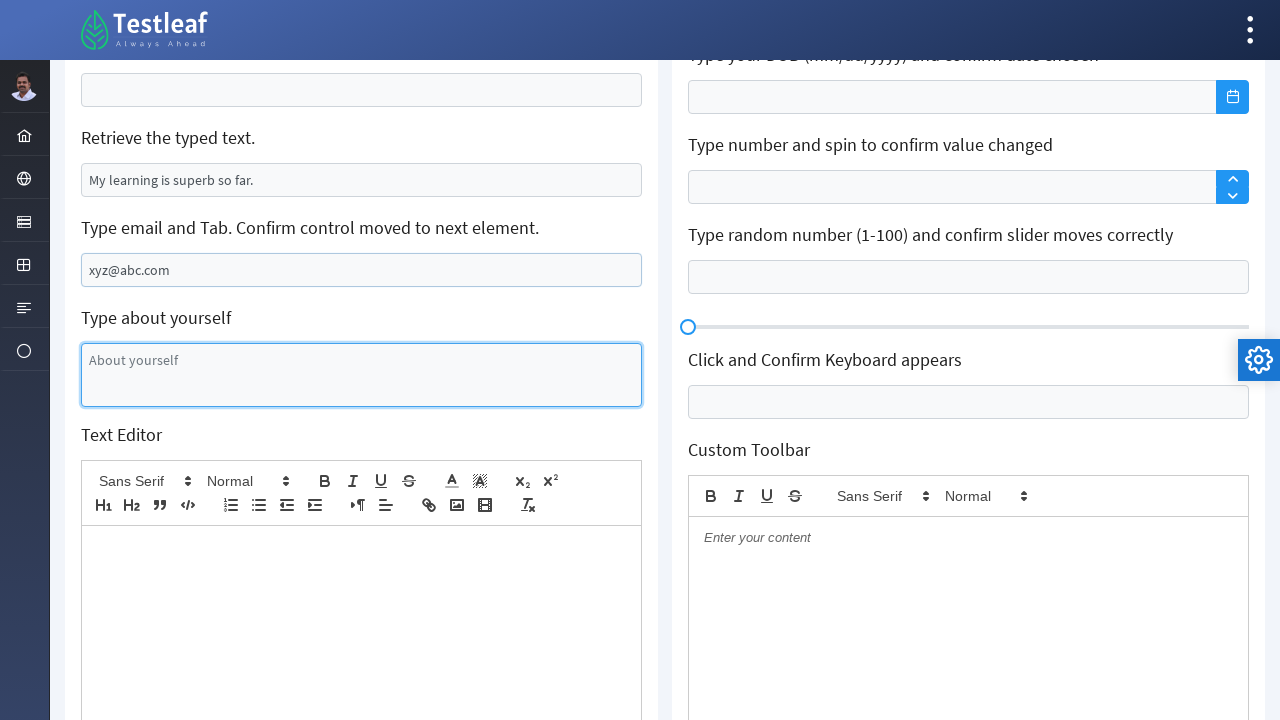

Filled description field with 'En purusan dan Sathis matum dan' on #j_idt88\:j_idt101
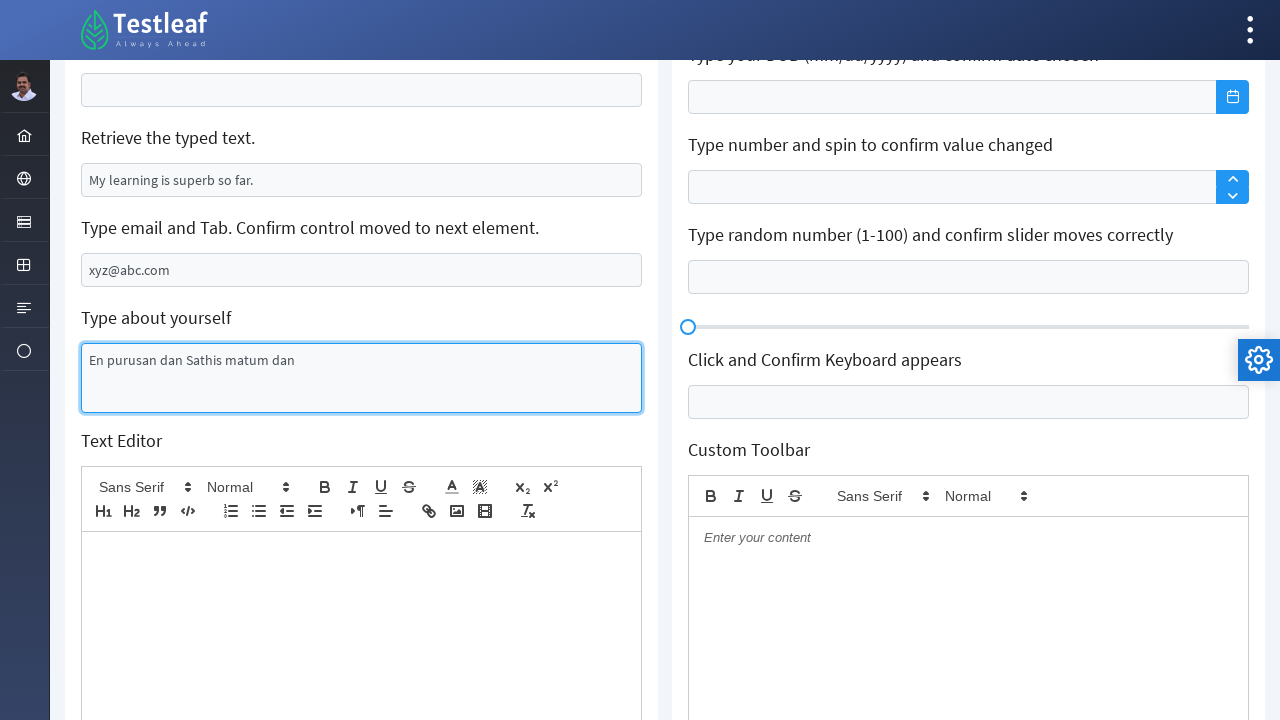

Cleared append field on #j_idt88\:j_idt91
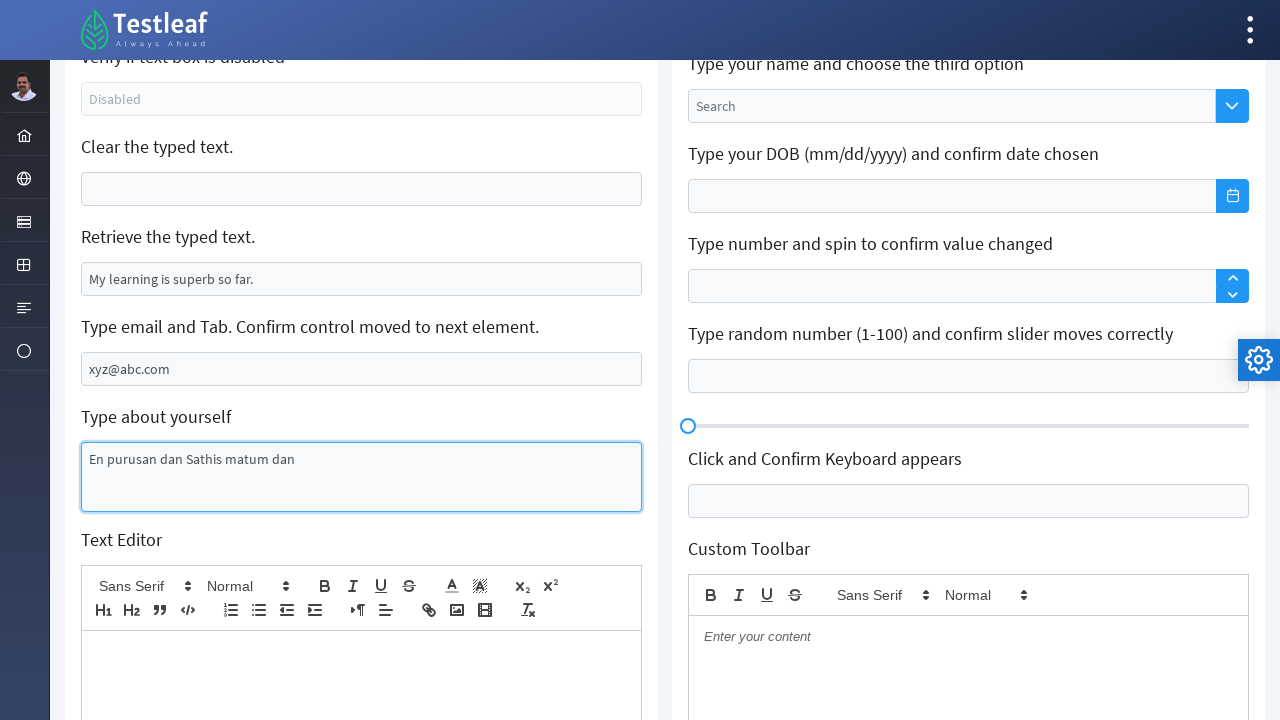

Filled append field with 'London , UK' on #j_idt88\:j_idt91
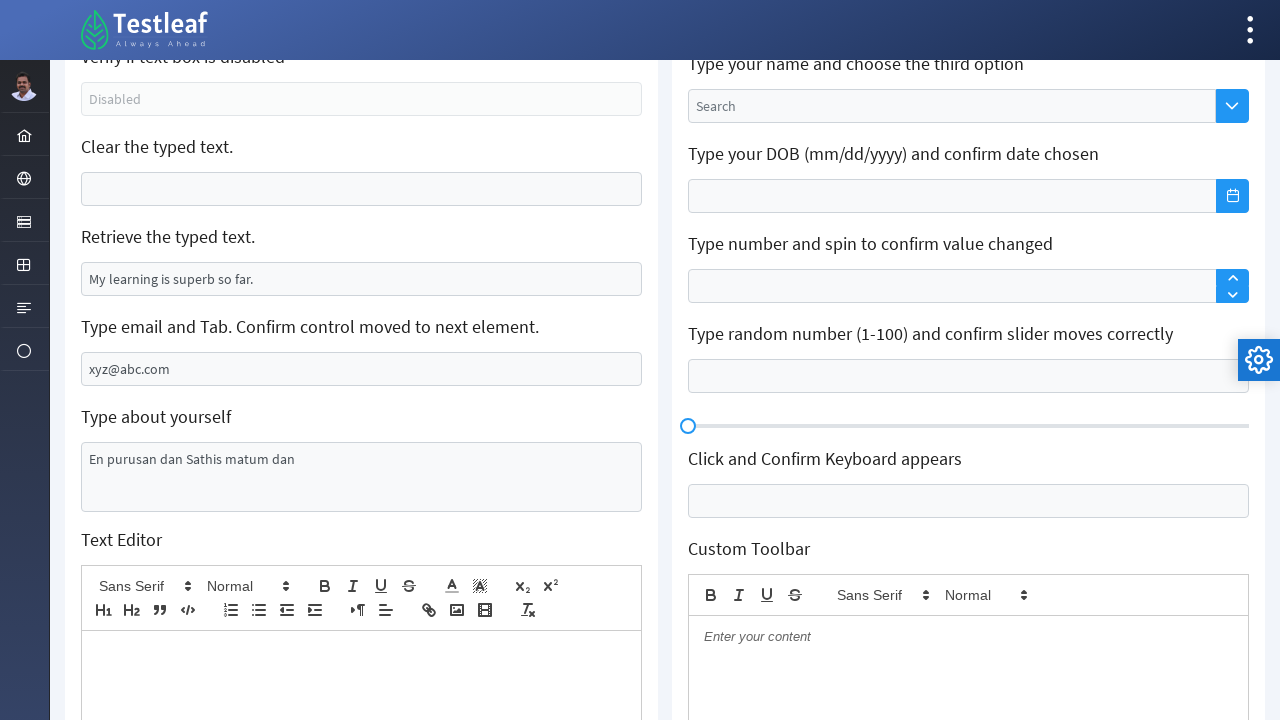

Pressed Enter on age field to trigger validation error on #j_idt106\:thisform\:age
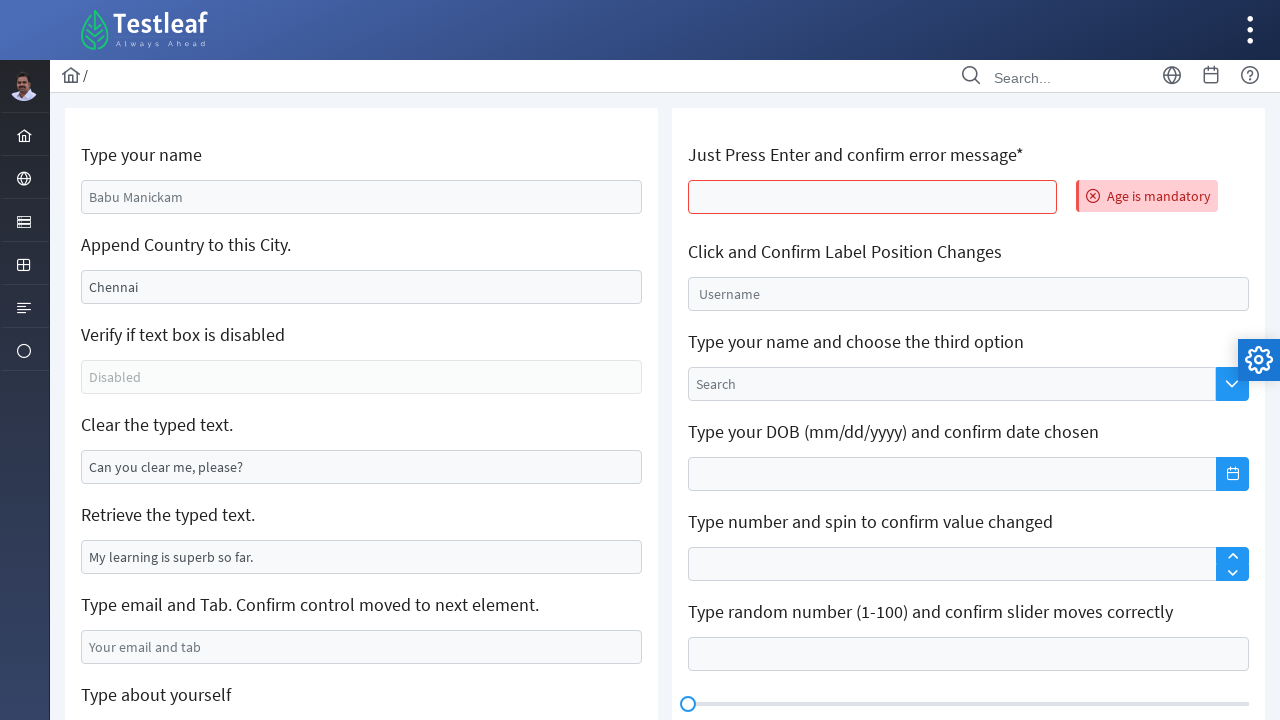

Typed 'moni' in autocomplete field on xpath=//*[@id='j_idt106:auto-complete_input']
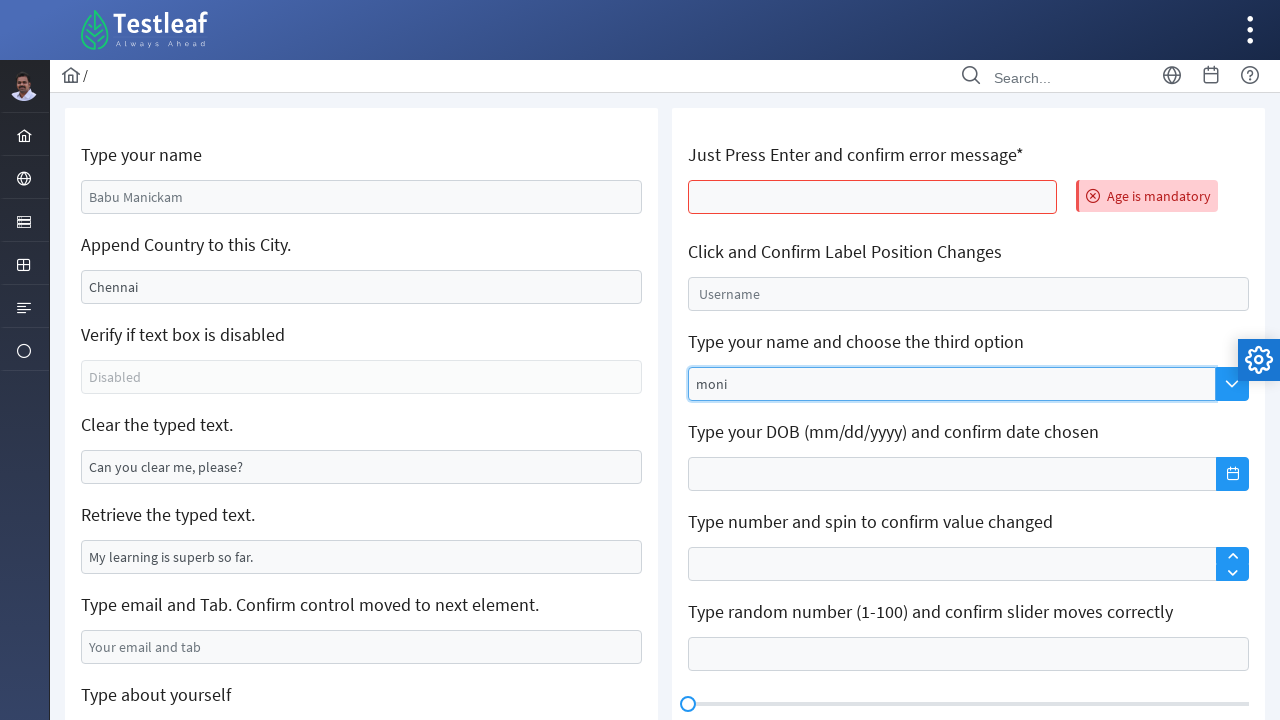

Pressed Enter in autocomplete field
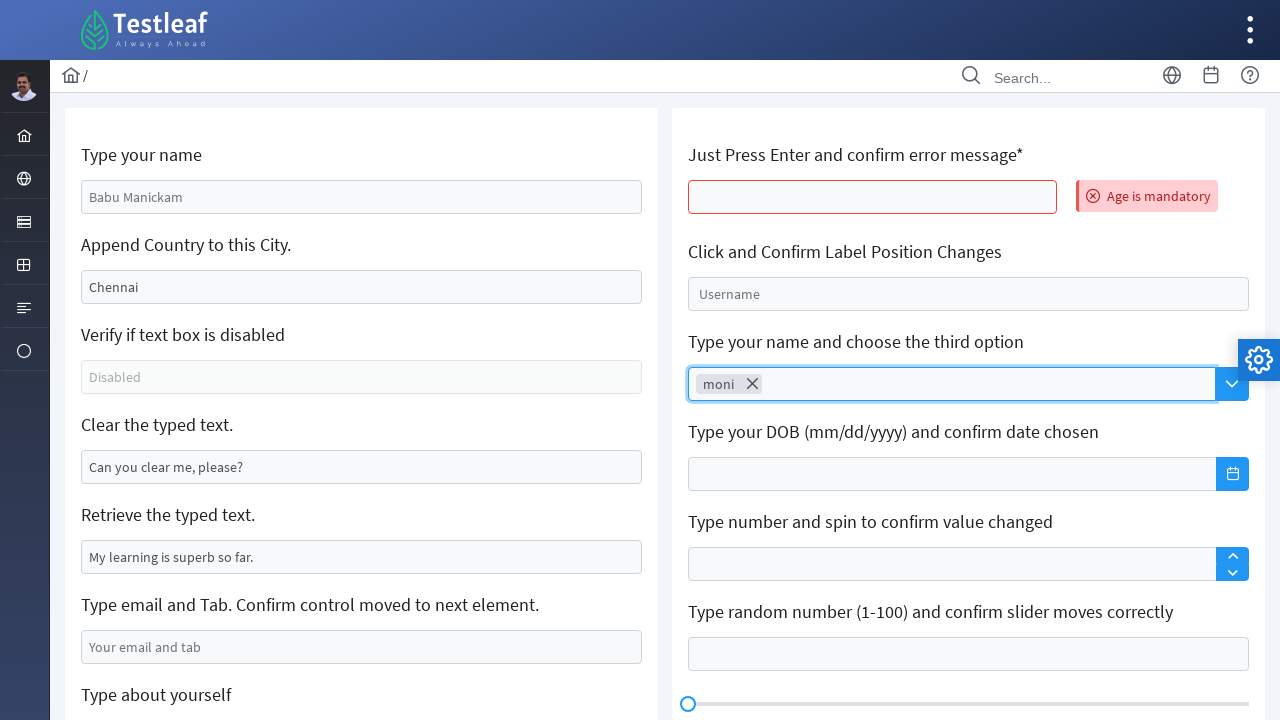

Autocomplete options appeared
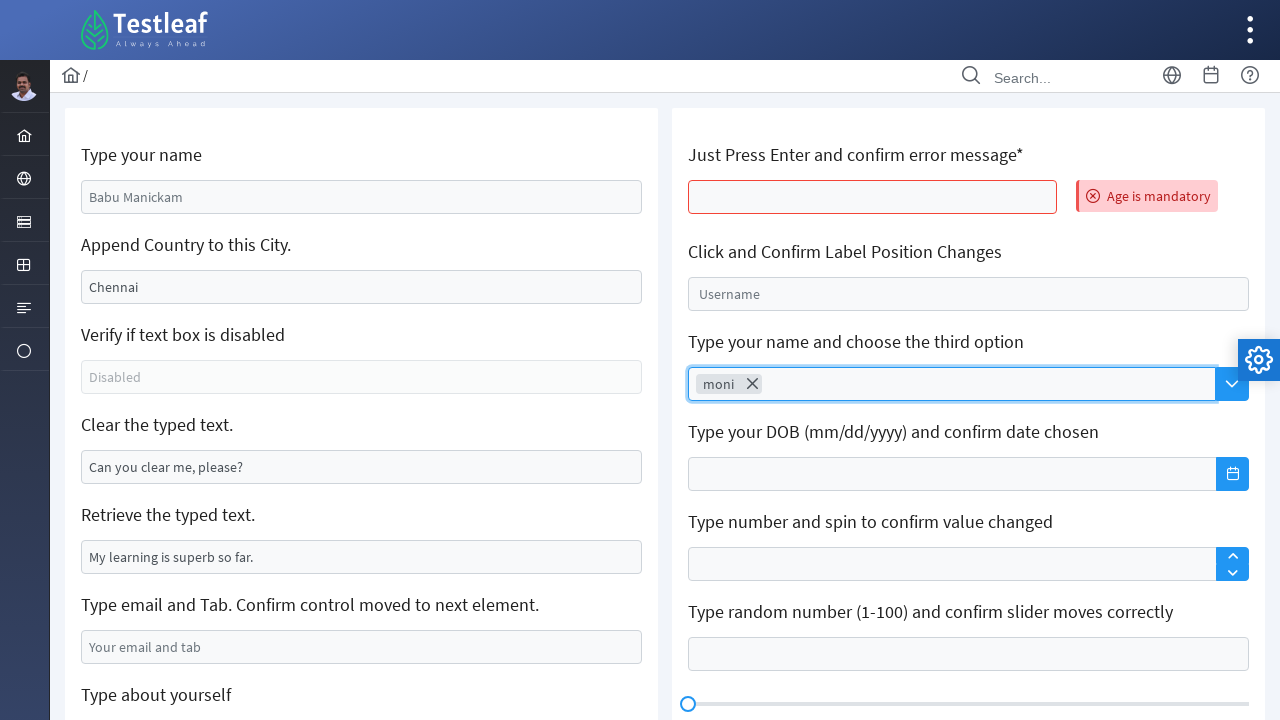

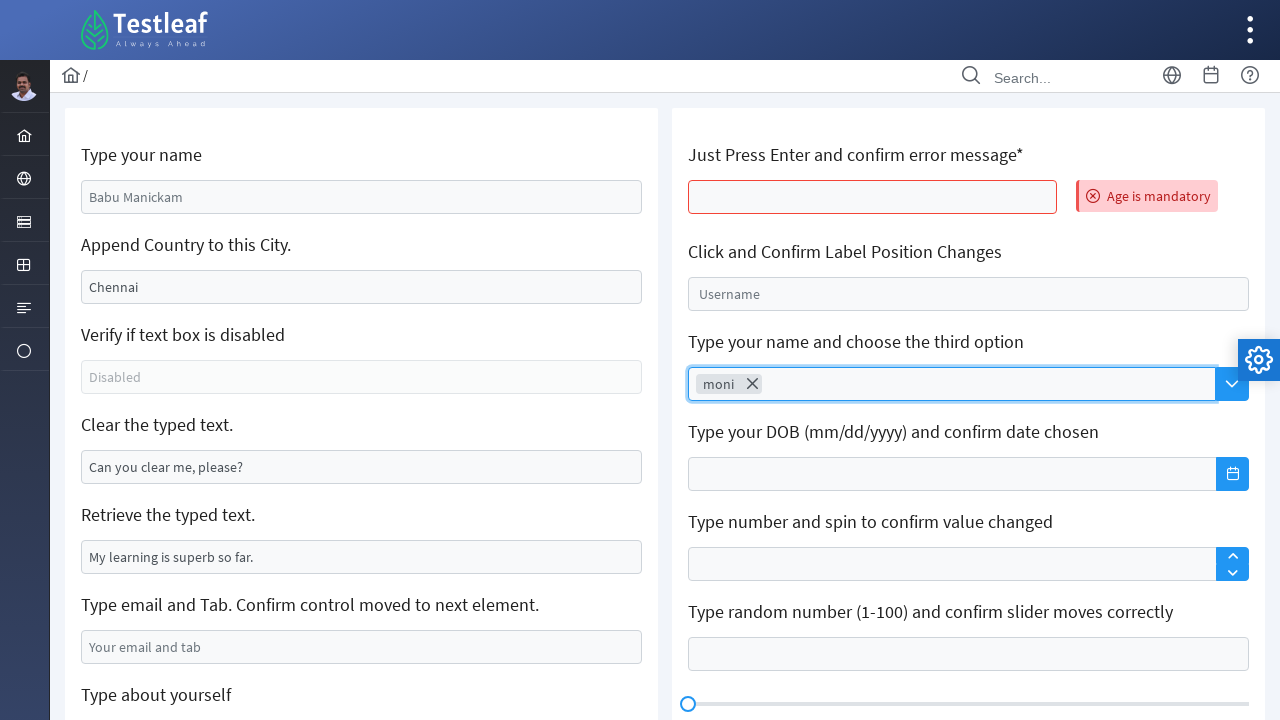